Tests clicking a JS confirm button and accepting the confirmation dialog, then verifies the result message

Starting URL: https://the-internet.herokuapp.com/javascript_alerts

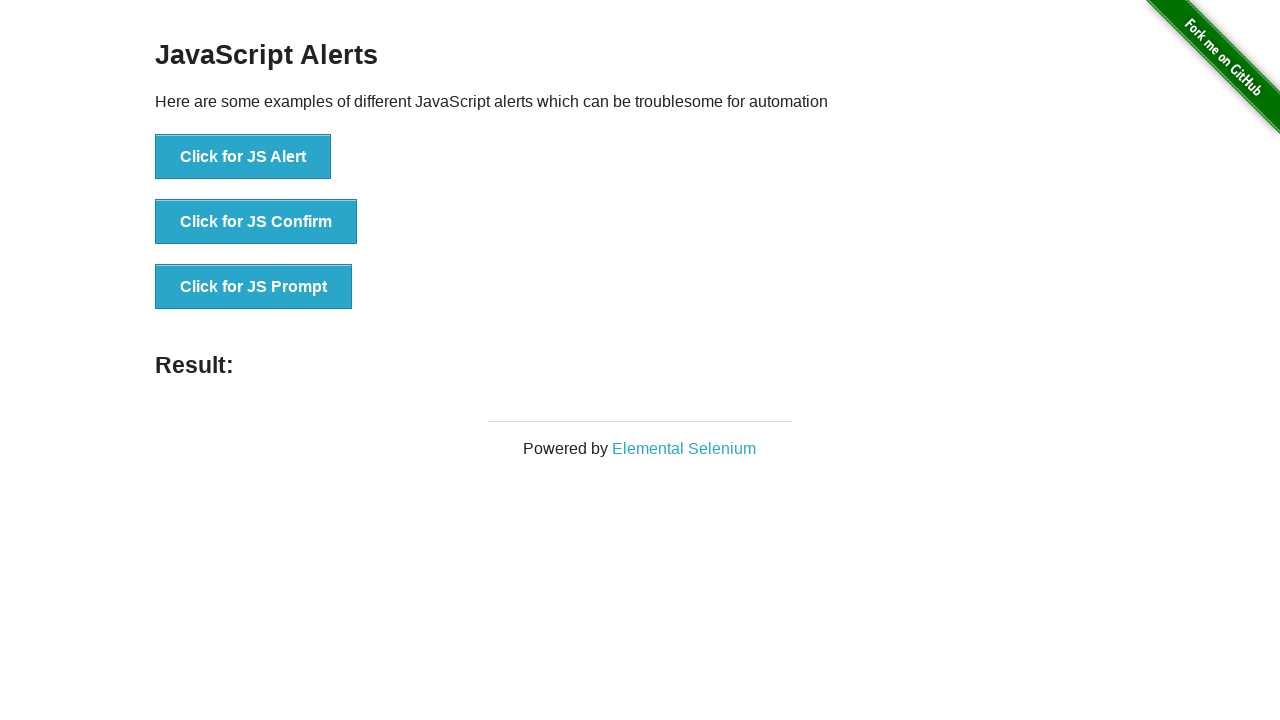

Set up dialog handler to accept confirmation dialogs
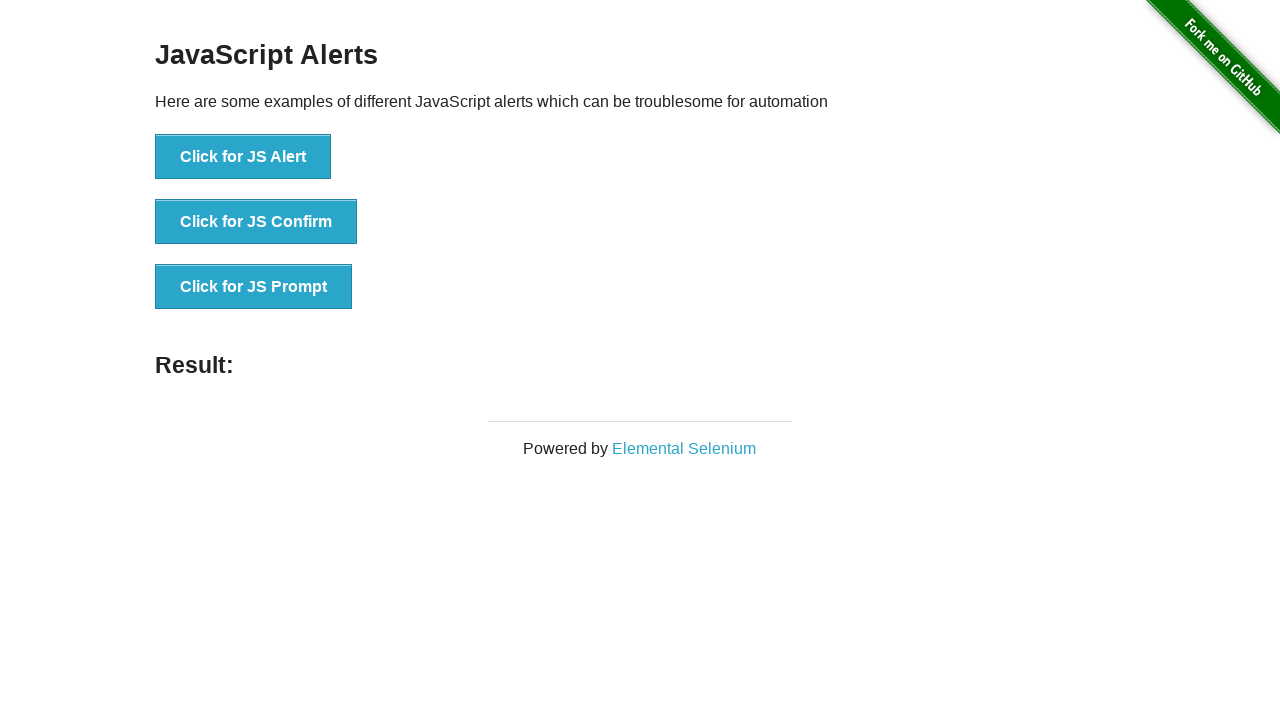

Clicked the JS confirm button at (256, 222) on xpath=//*[@onclick='jsConfirm()']
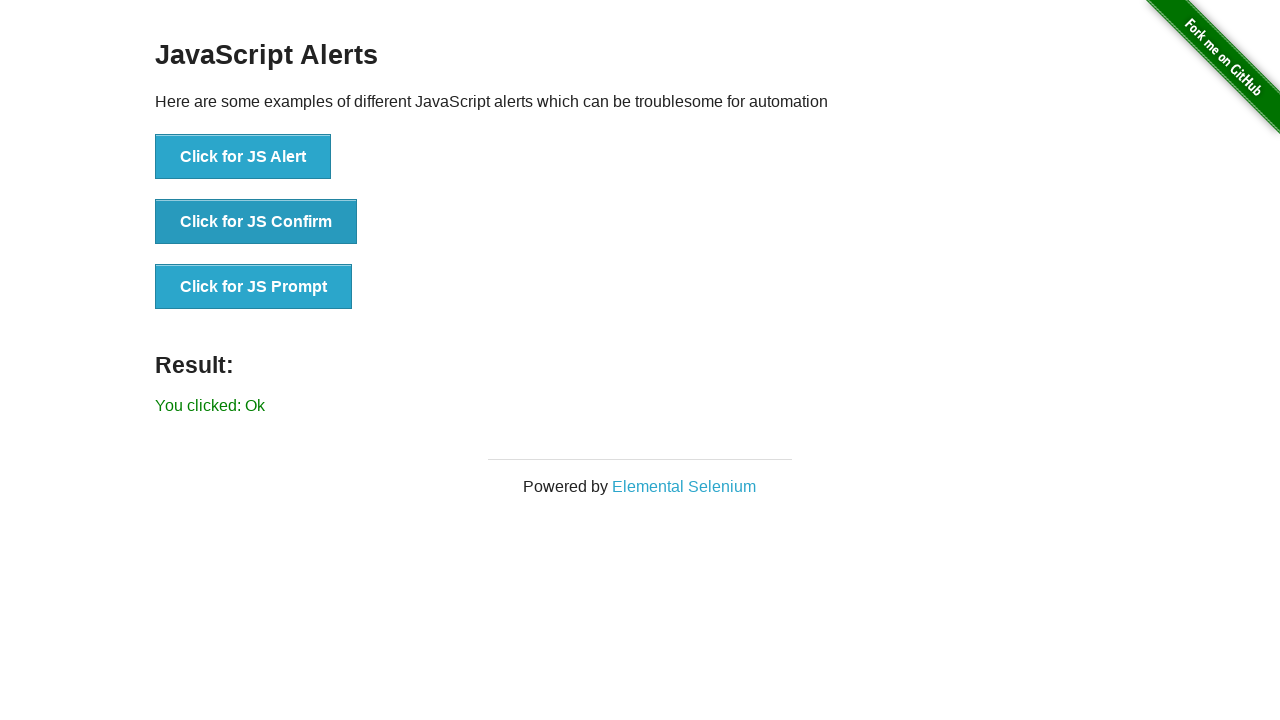

Result message appeared after accepting confirmation dialog
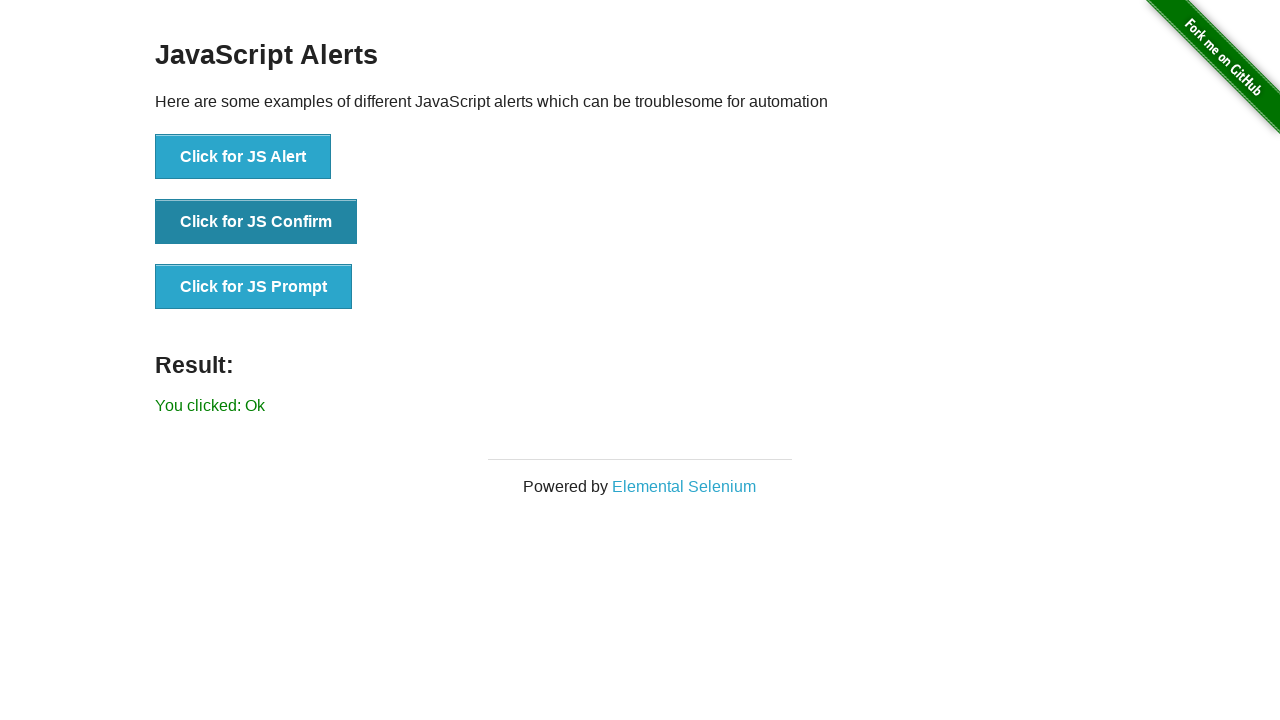

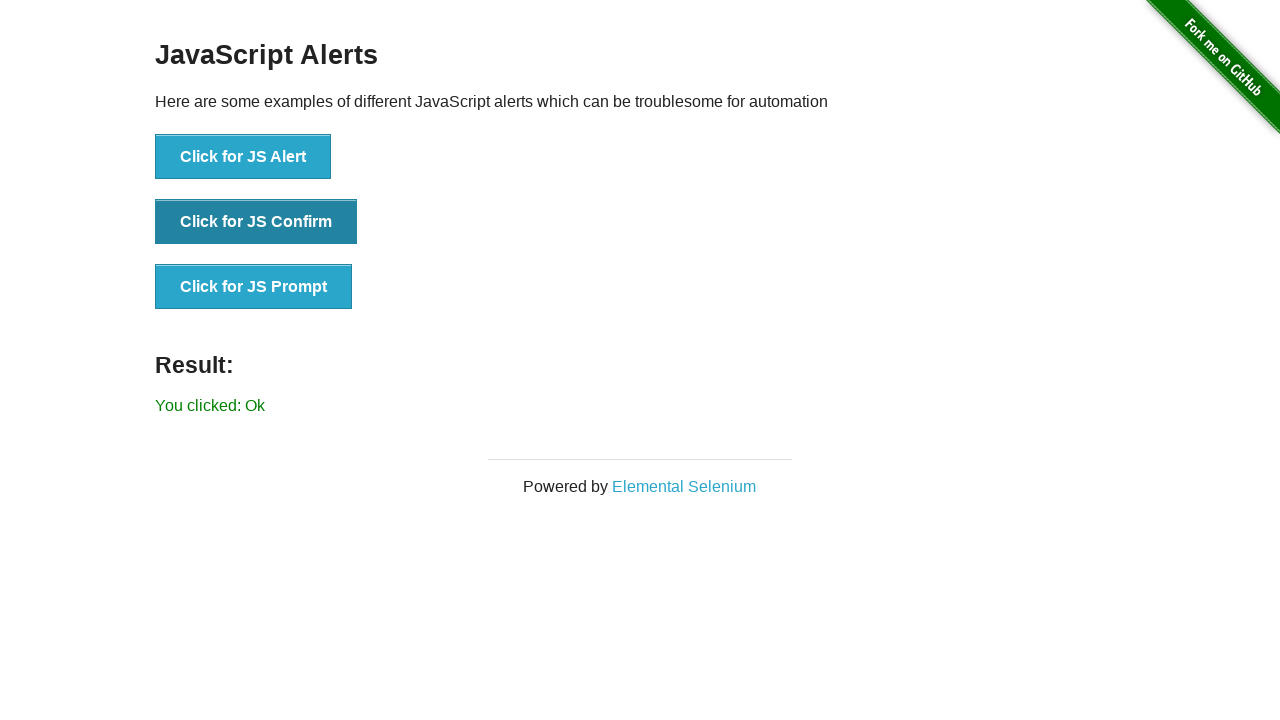